Tests form submission with required fields and validates that the name field does not contain honorifics by default

Starting URL: https://demoqa.com/automation-practice-form

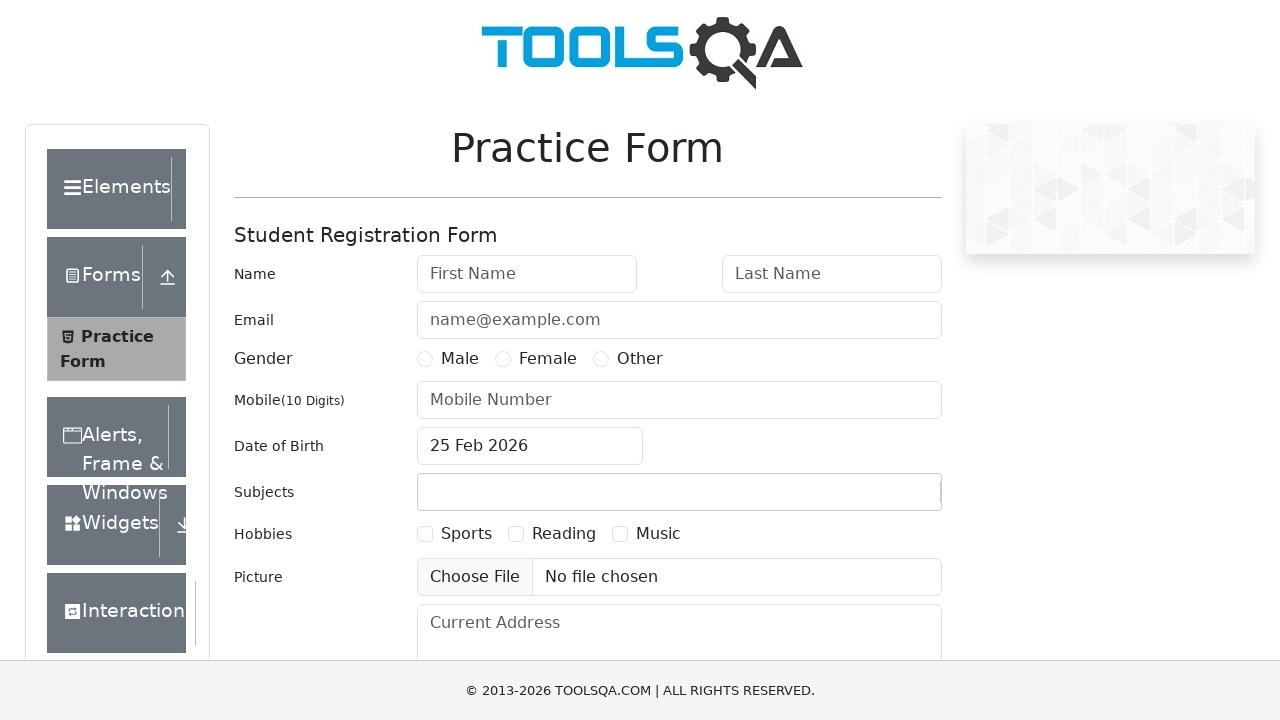

Filled first name field with 'swetha' on //input[@id='firstName']
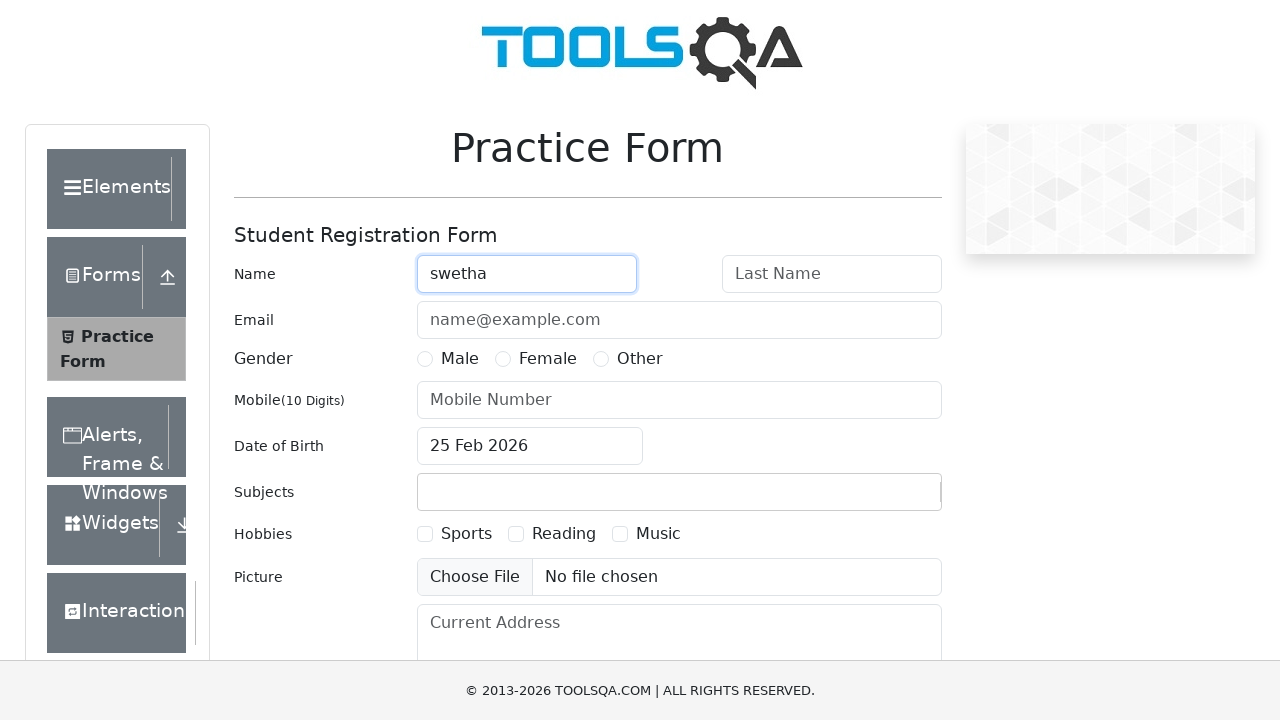

Filled last name field with 'd' on //input[@id='firstName']/parent::div/following-sibling::div/child::input[@id='la
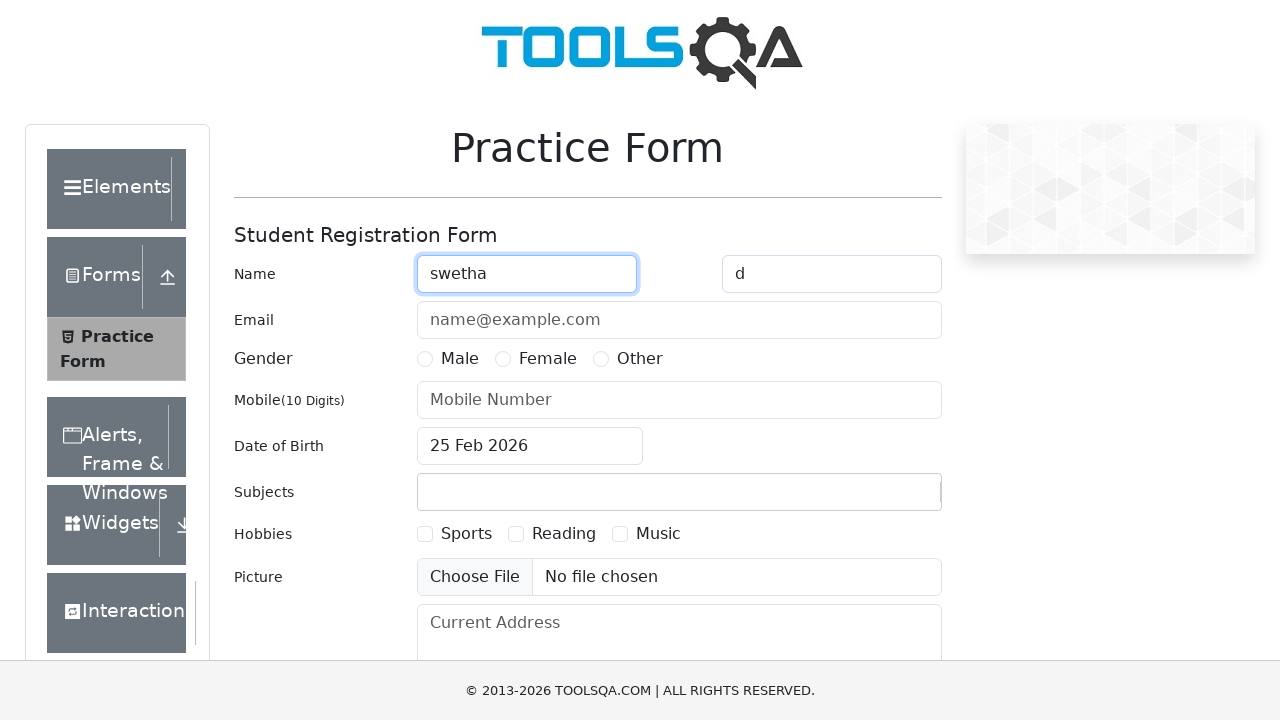

Selected 'Female' gender option at (548, 359) on xpath=//div[@class='col-md-9 col-sm-12']/descendant::label[contains(text(),'Fema
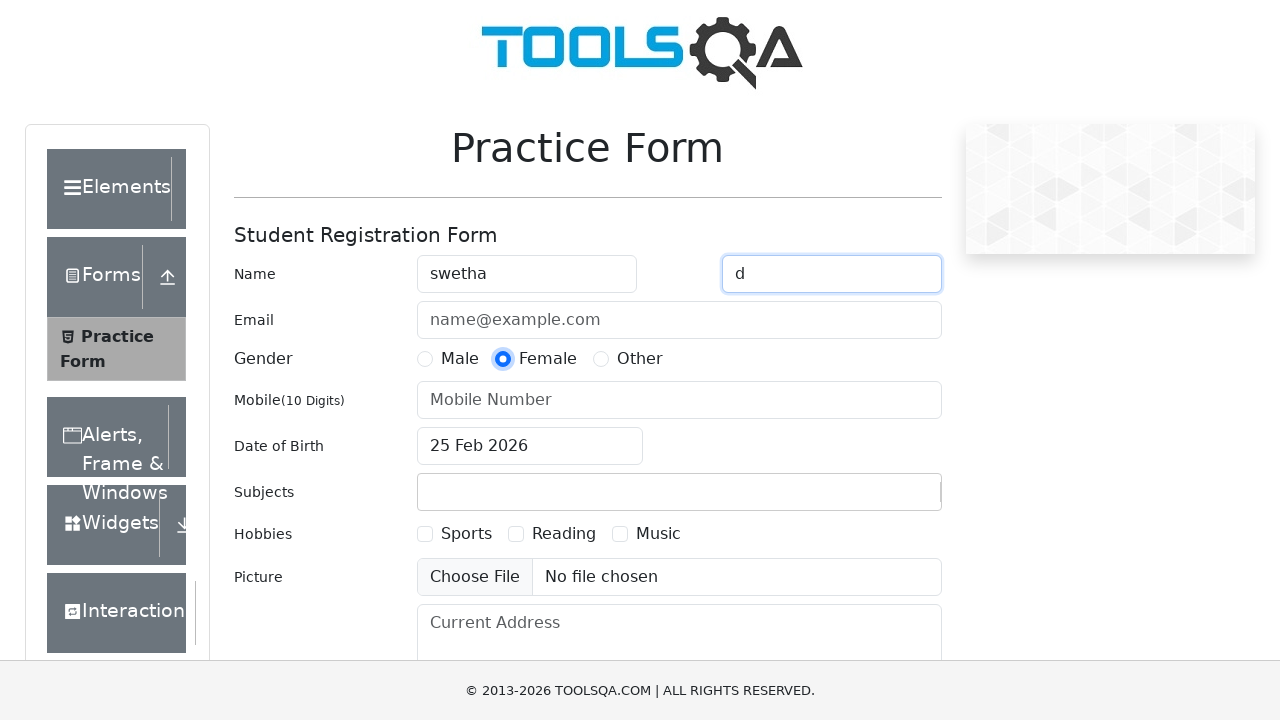

Filled mobile number field with '9876543210' on //input[@placeholder='Mobile Number']
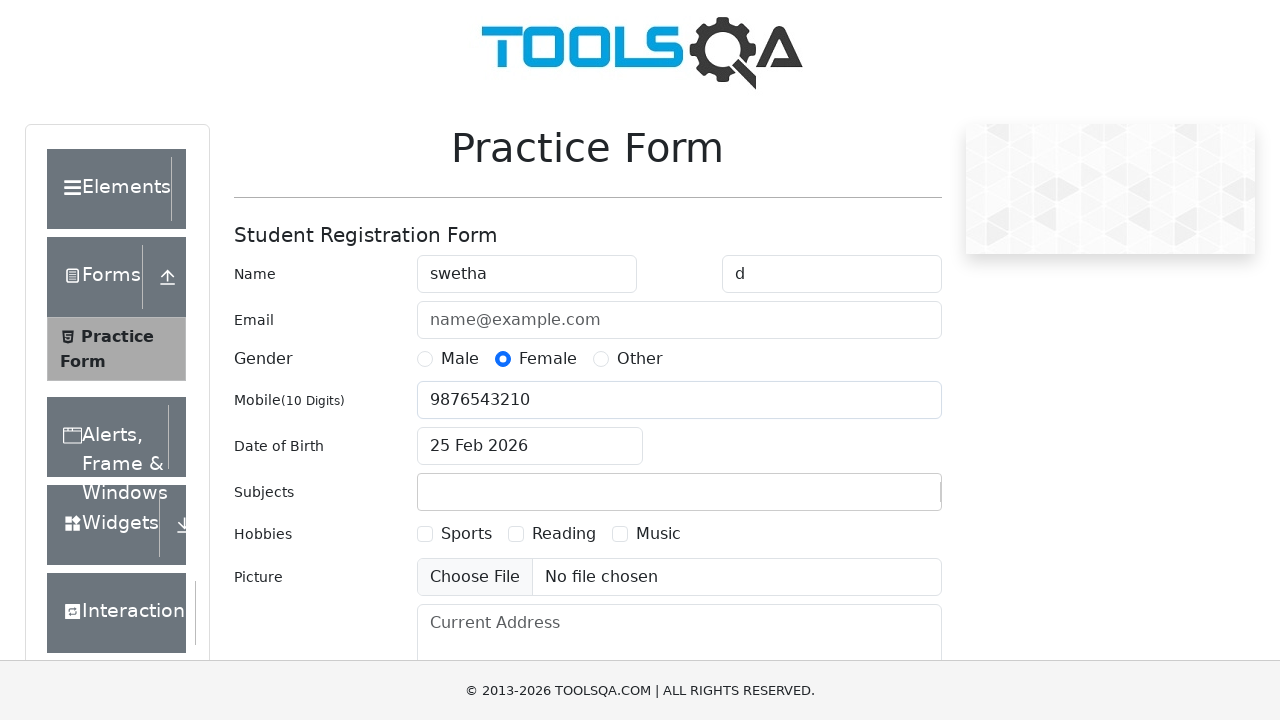

Clicked Submit button to submit the form at (885, 499) on xpath=//div[@class='text-right col-md-2 col-sm-12']/descendant::button[contains(
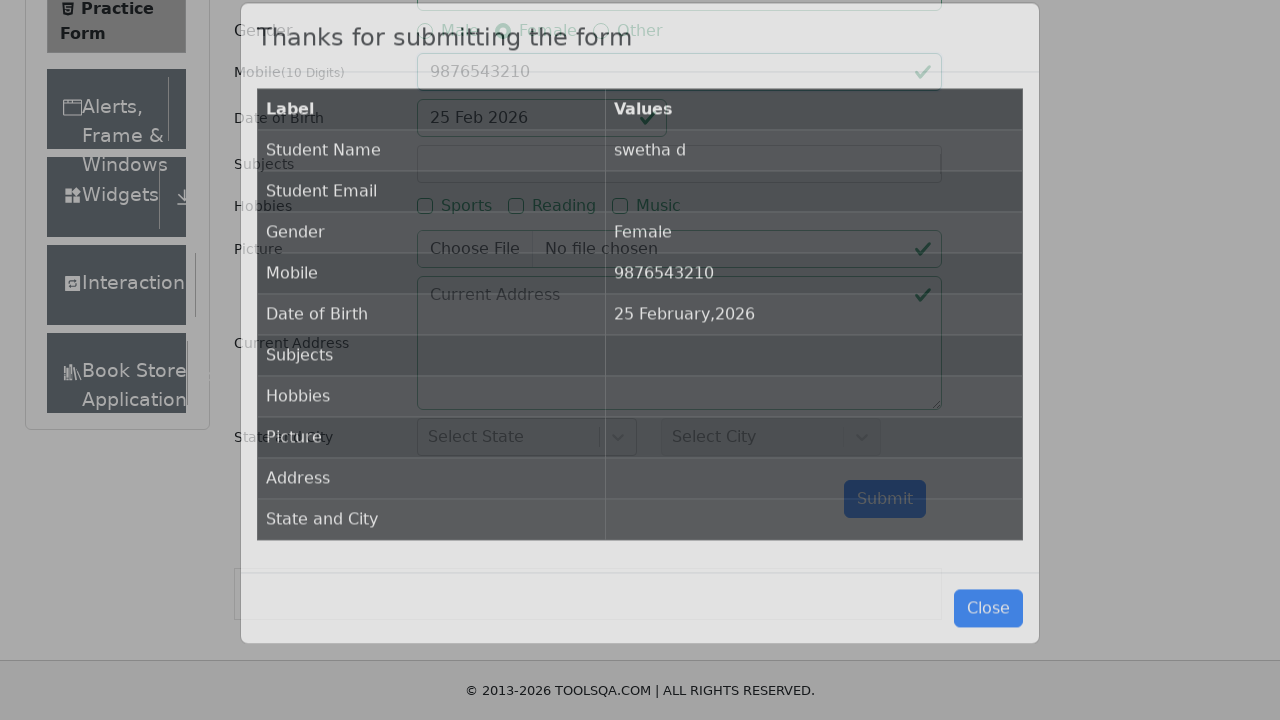

Form submission confirmation message appeared
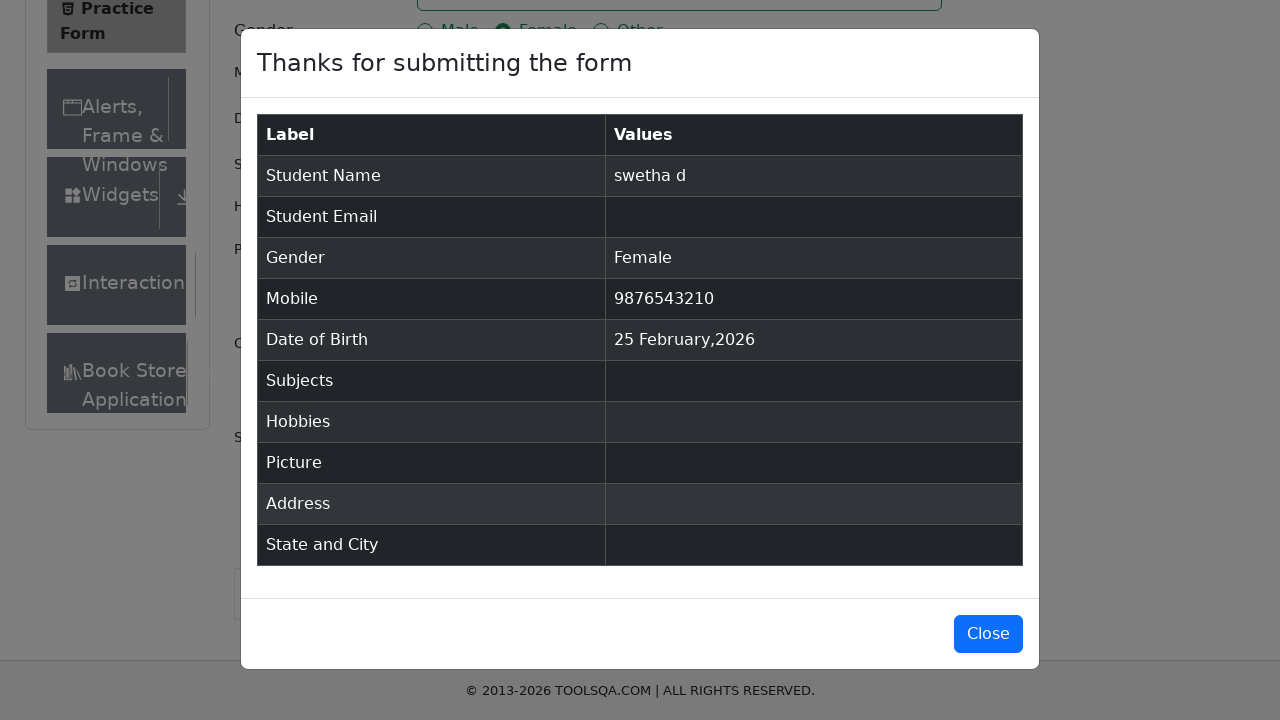

Retrieved student name from submission confirmation
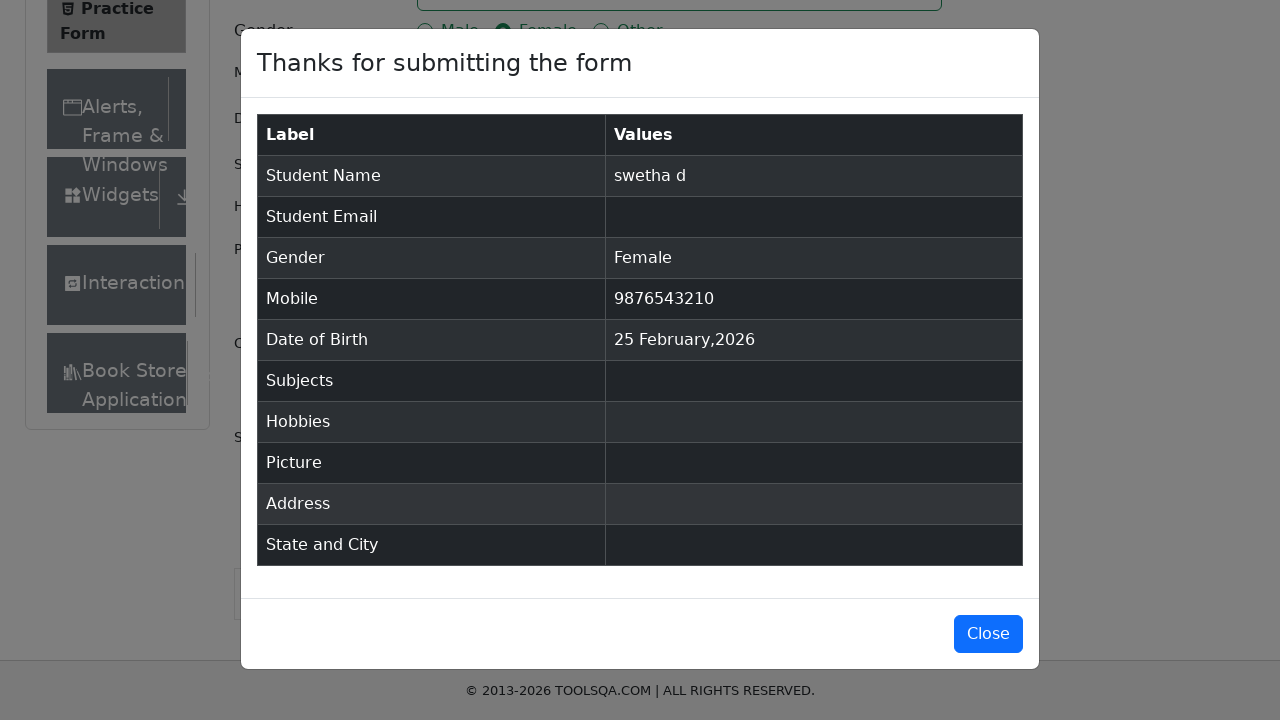

Verified that the name does not contain honorifics - assertion passed
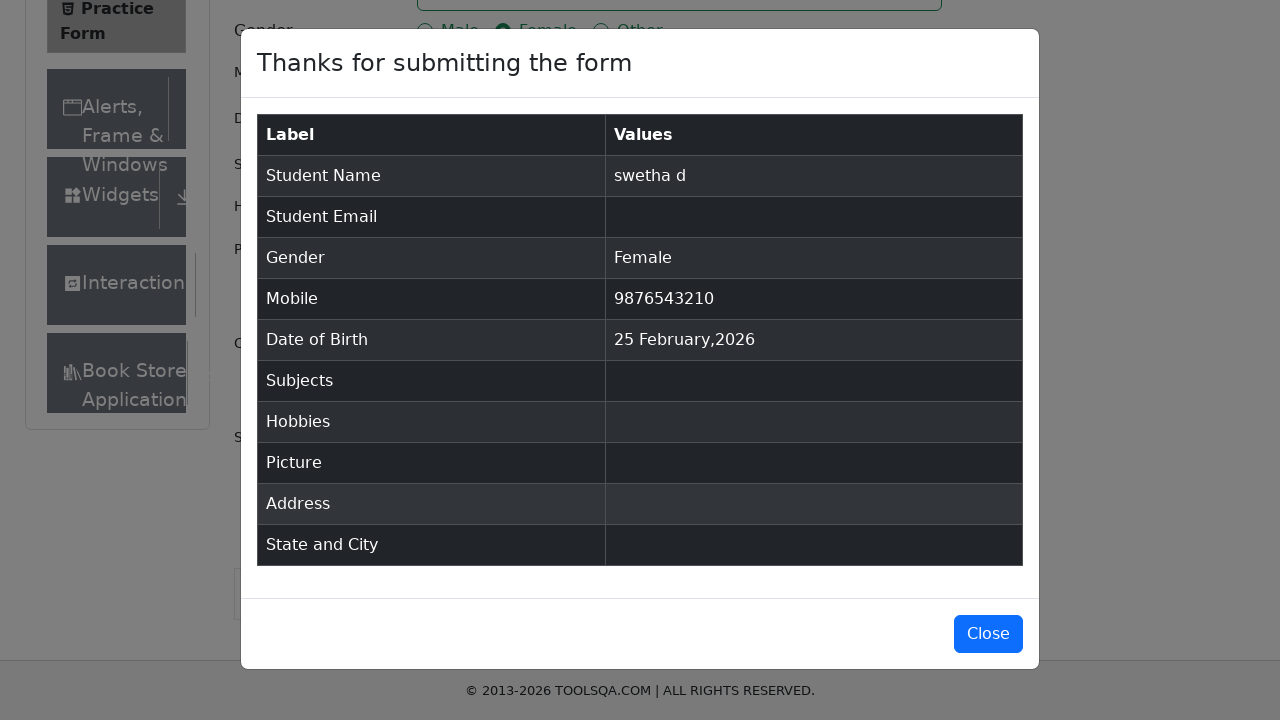

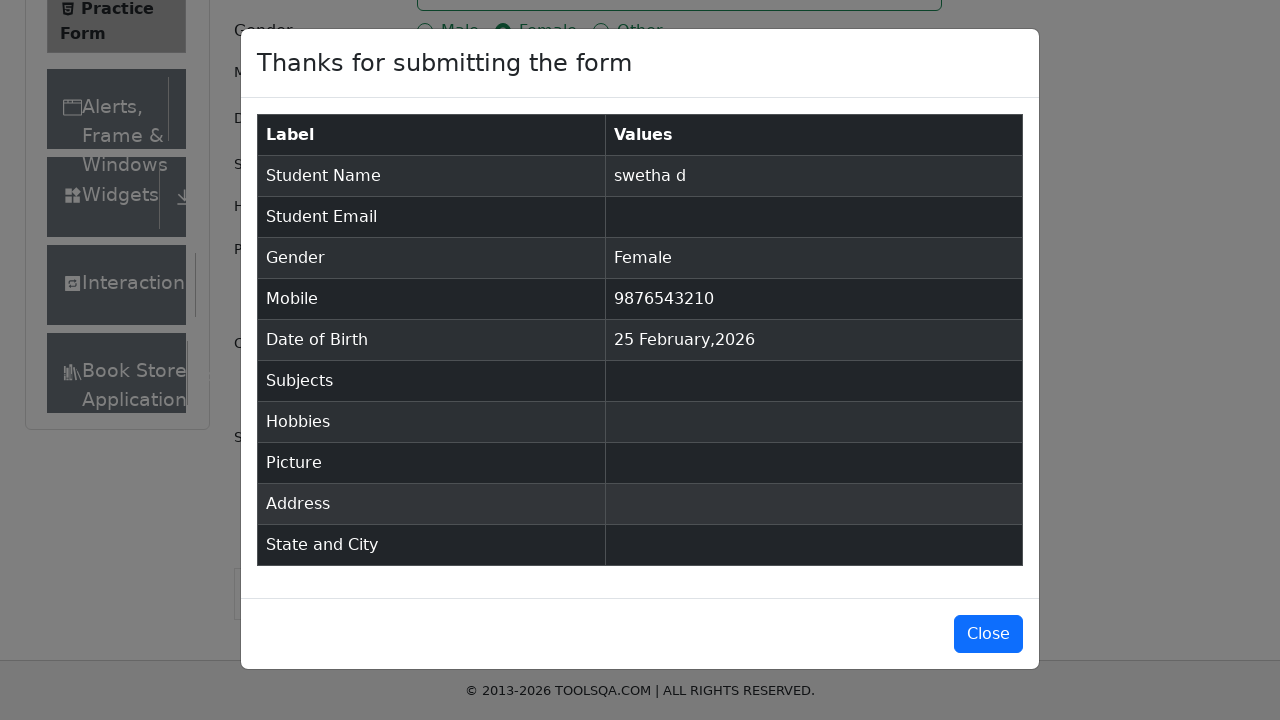